Verifies that the Zero Bank login page displays the correct header text "Log in to ZeroBank"

Starting URL: http://zero.webappsecurity.com/login.html

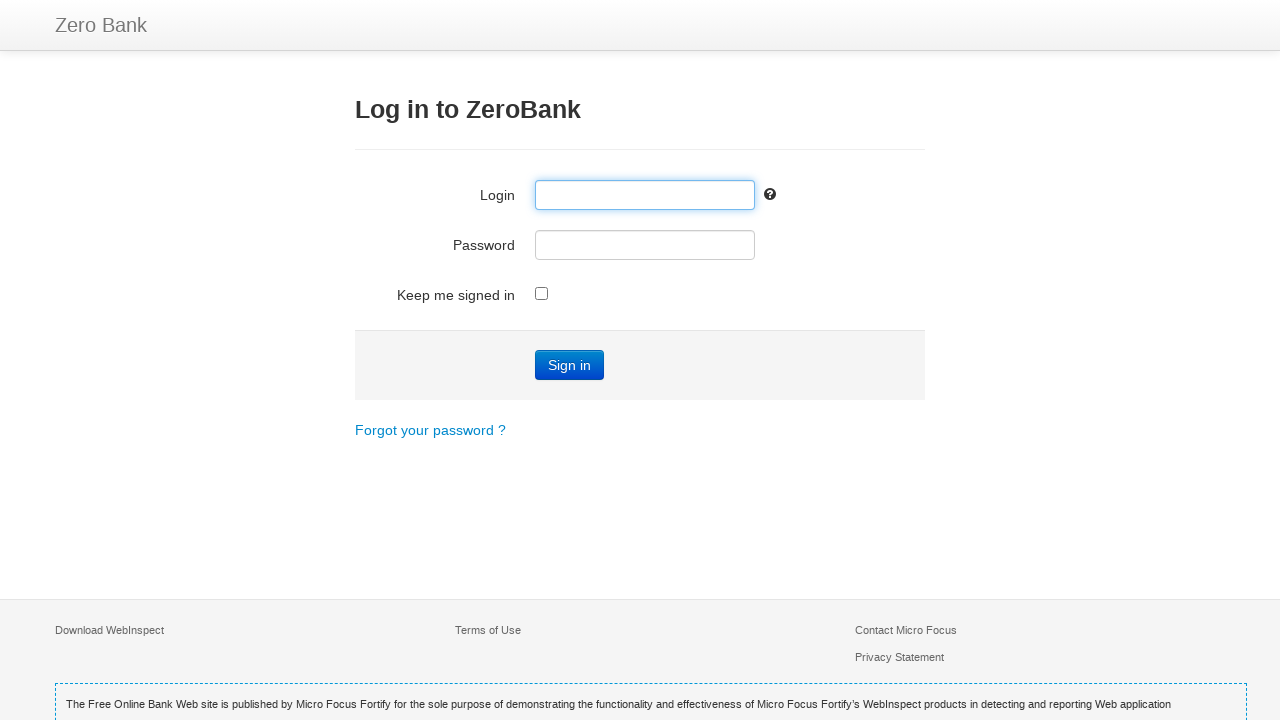

Navigated to Zero Bank login page
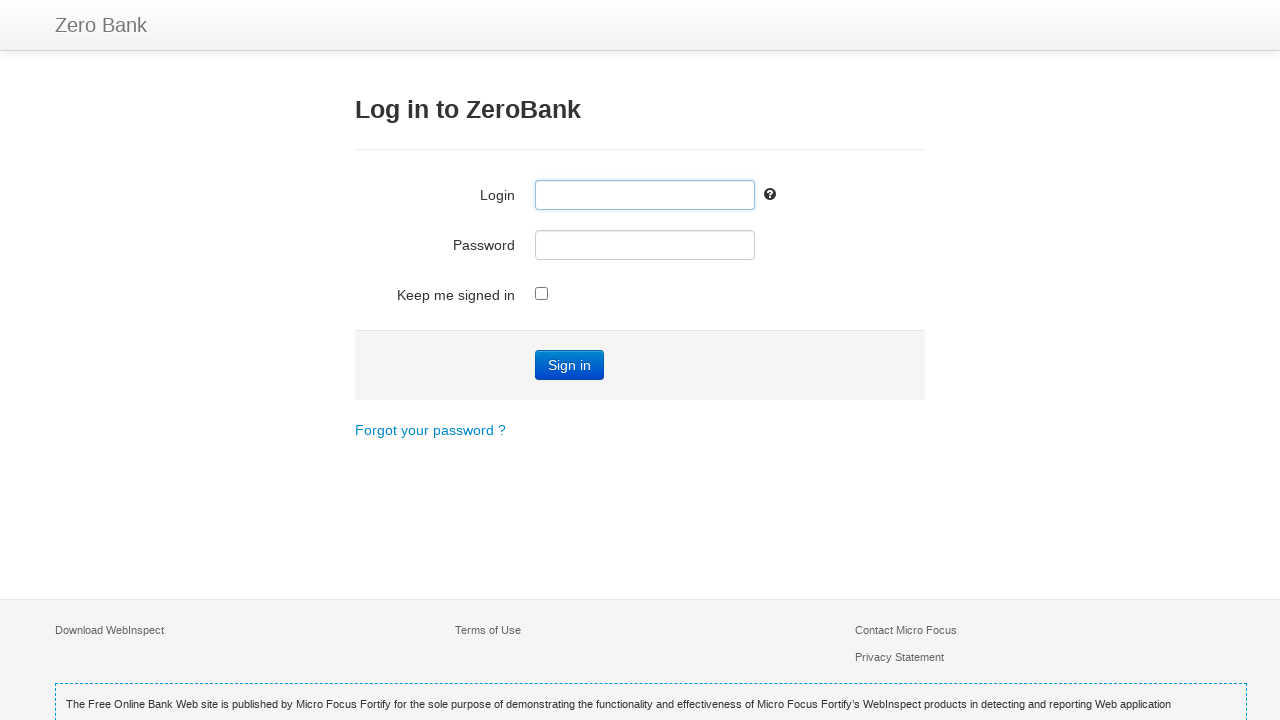

Located header element (h3)
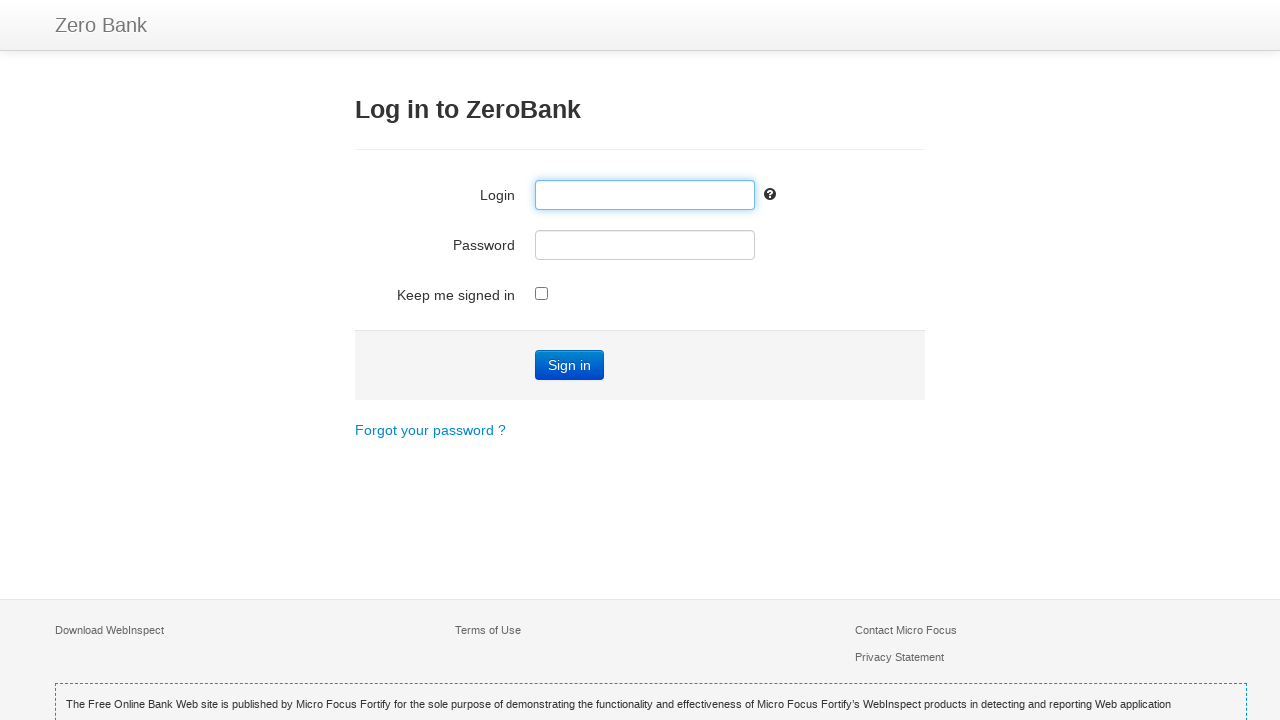

Retrieved header text: 'Log in to ZeroBank'
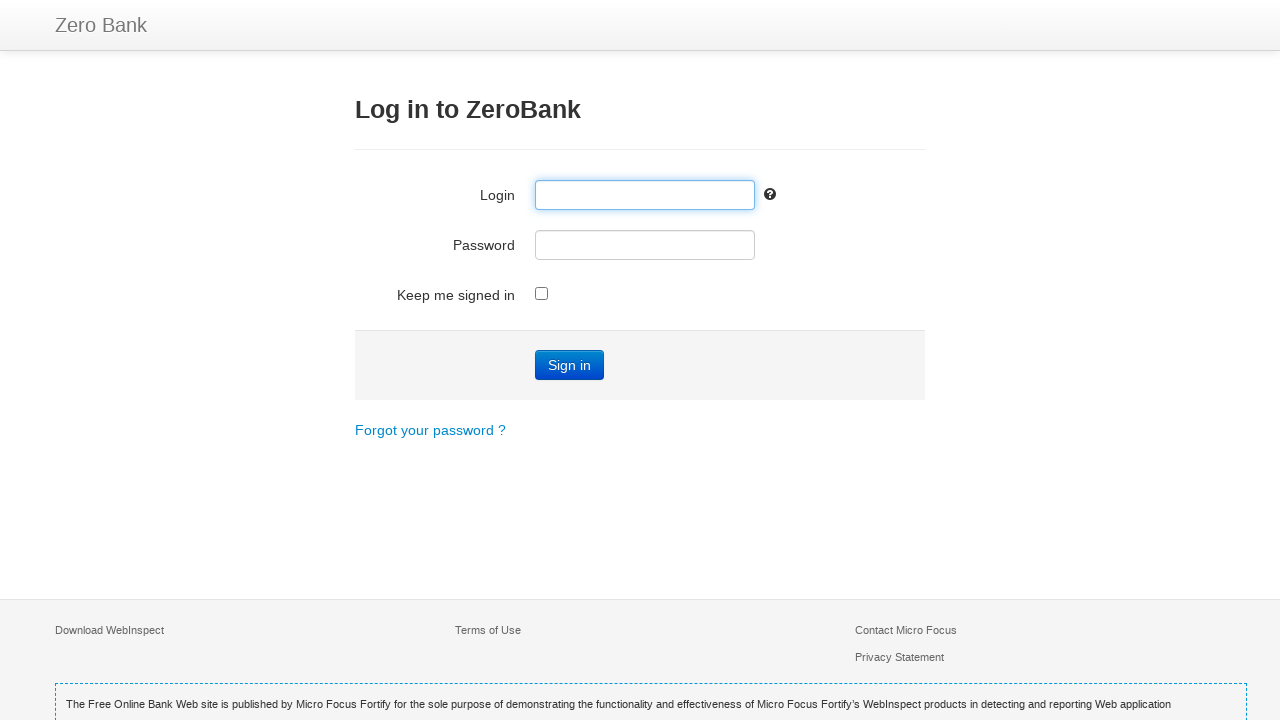

Verified header text matches 'Log in to ZeroBank'
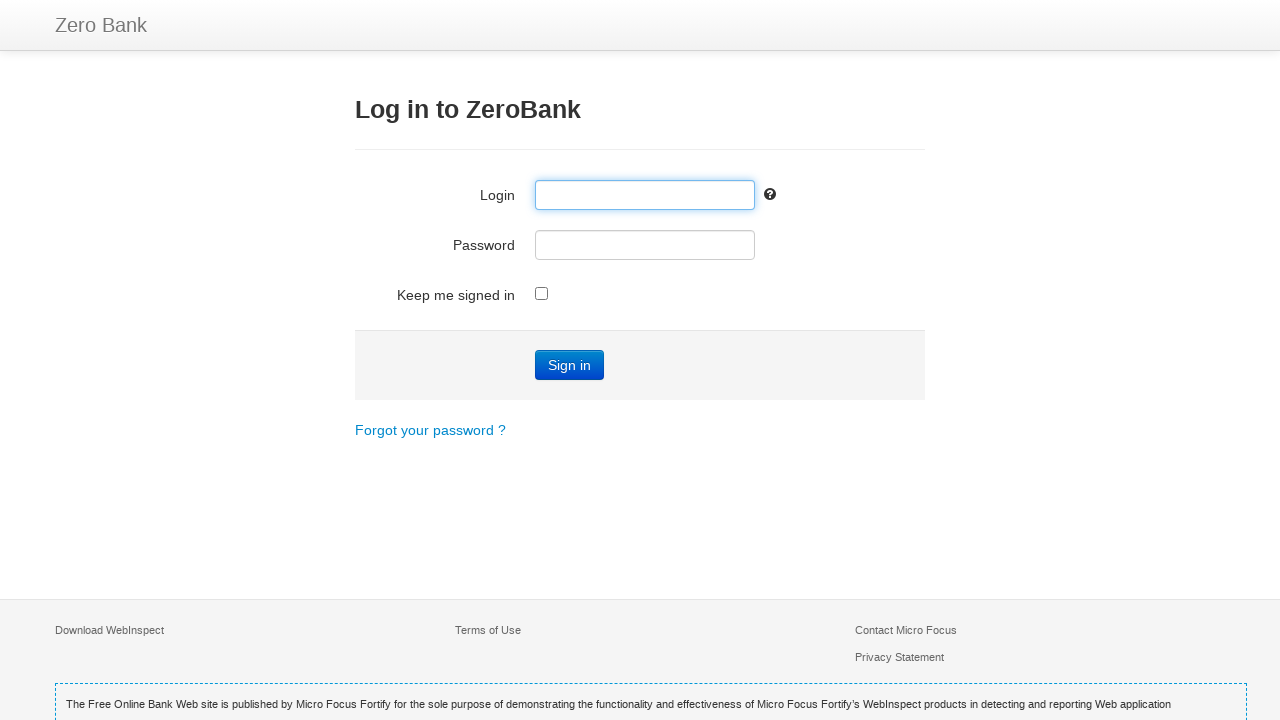

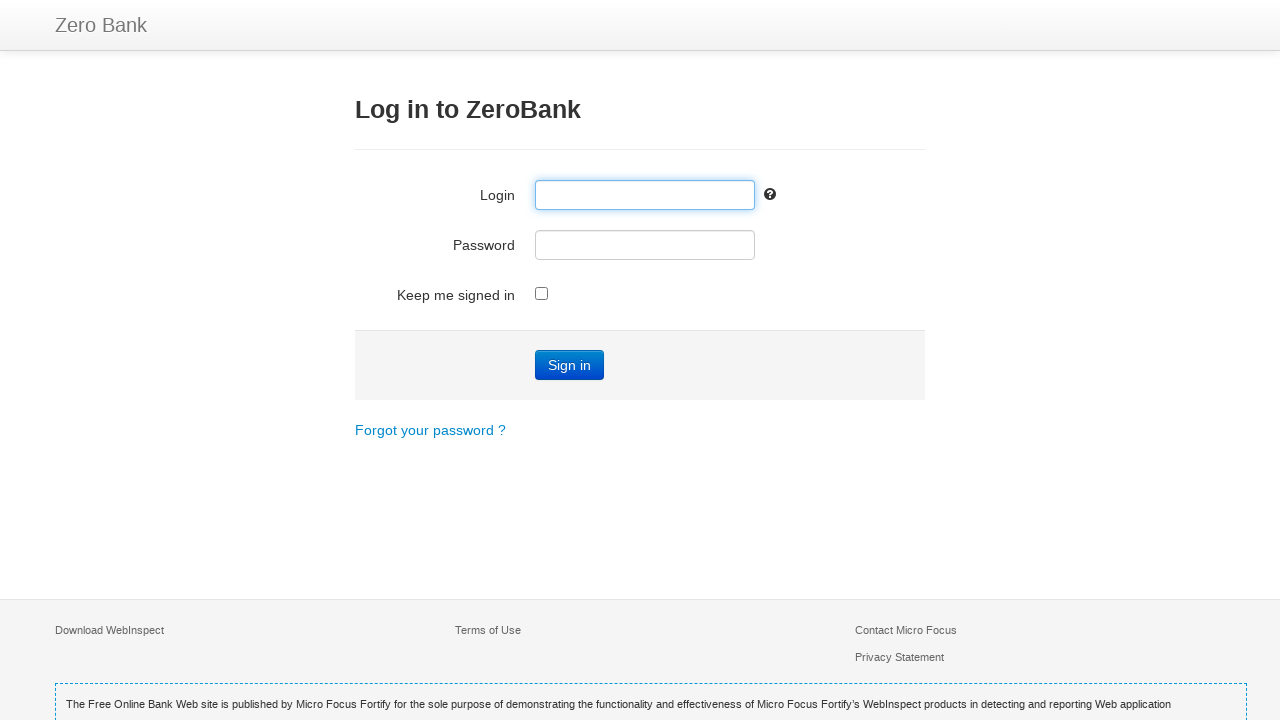